Tests navigating to the game homepage

Starting URL: https://ahorcado-agiles-1acq.vercel.app/

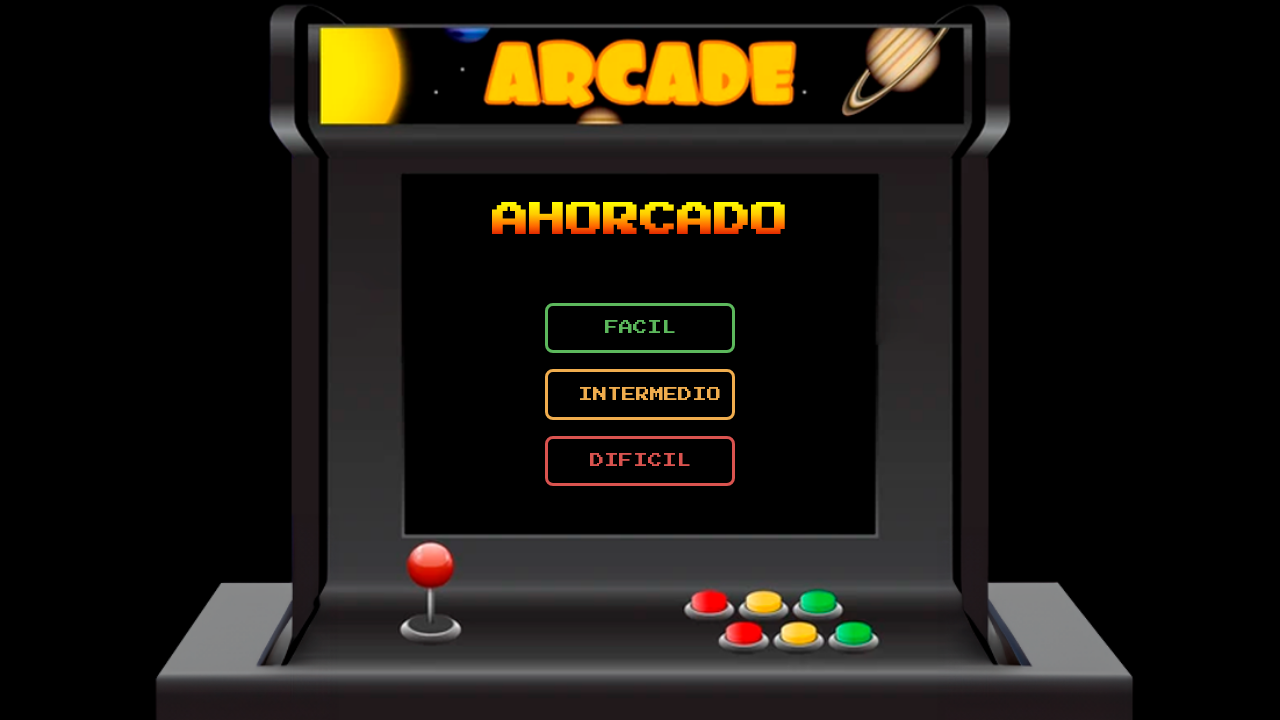

Navigated to game homepage at https://ahorcado-agiles-1acq.vercel.app/
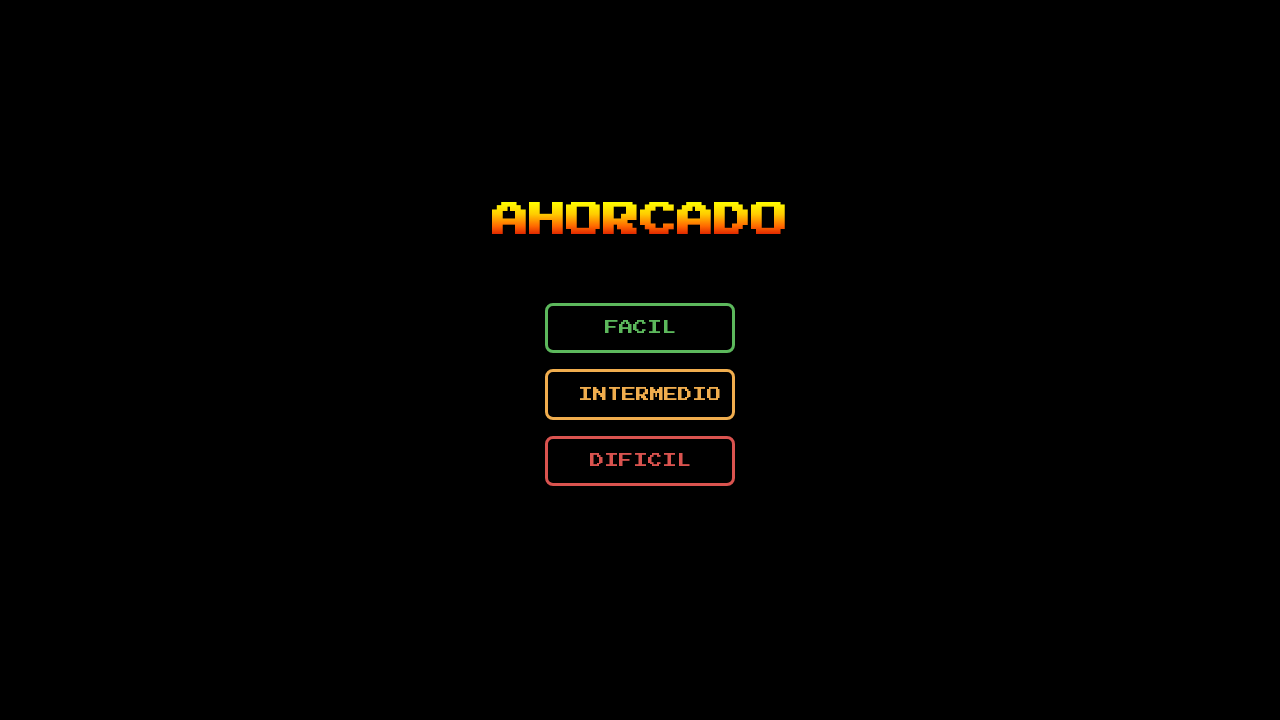

Waited 5 seconds for page to fully load
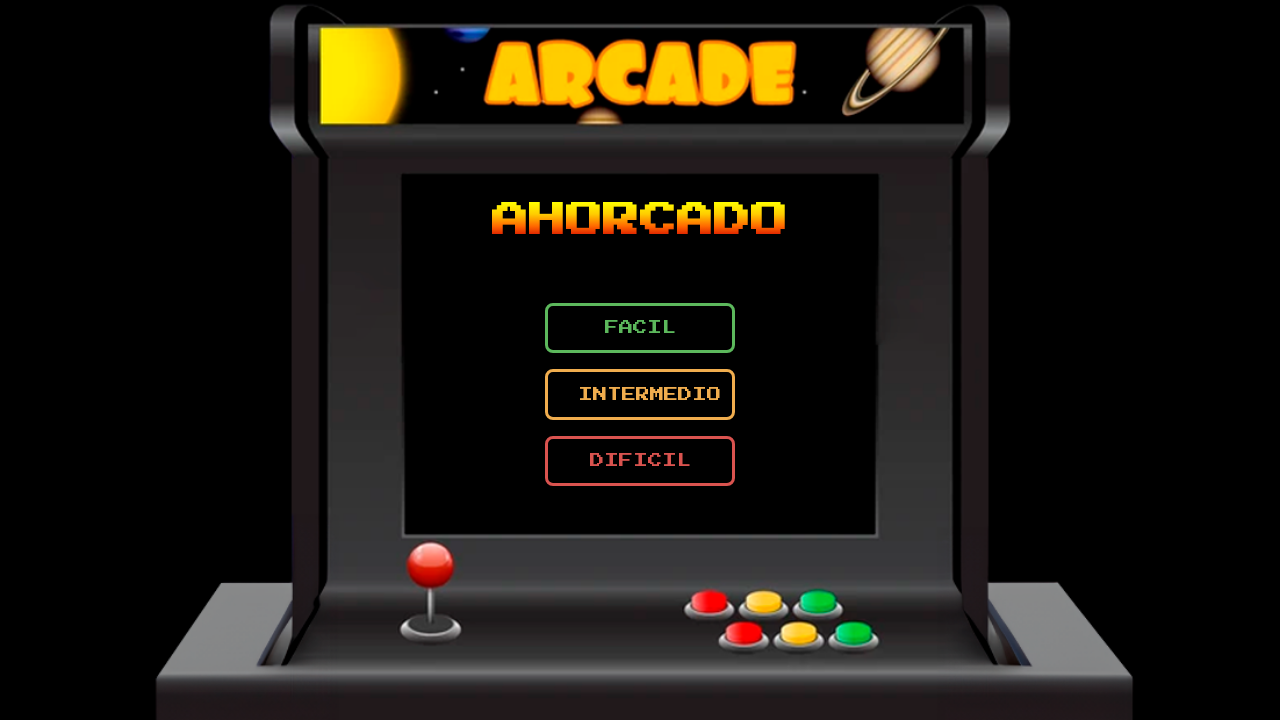

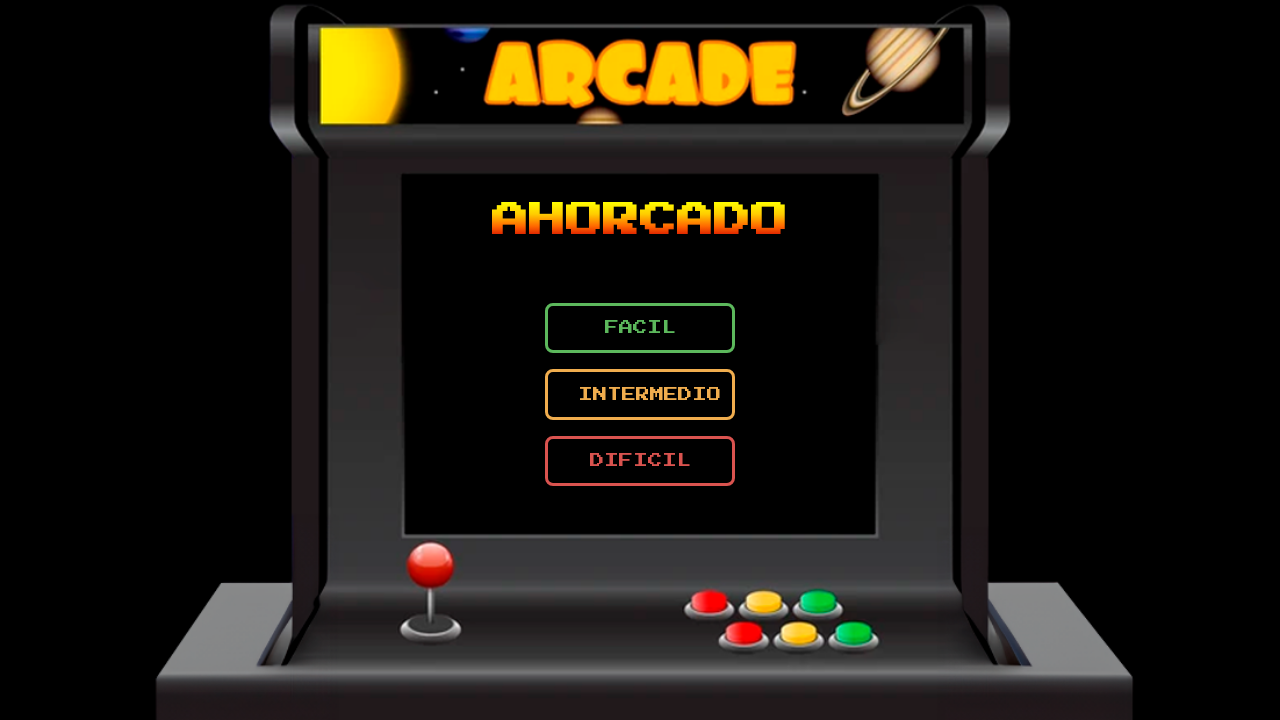